Tests window handling by clicking a link that opens a new window and verifying the new window's title

Starting URL: https://the-internet.herokuapp.com/windows

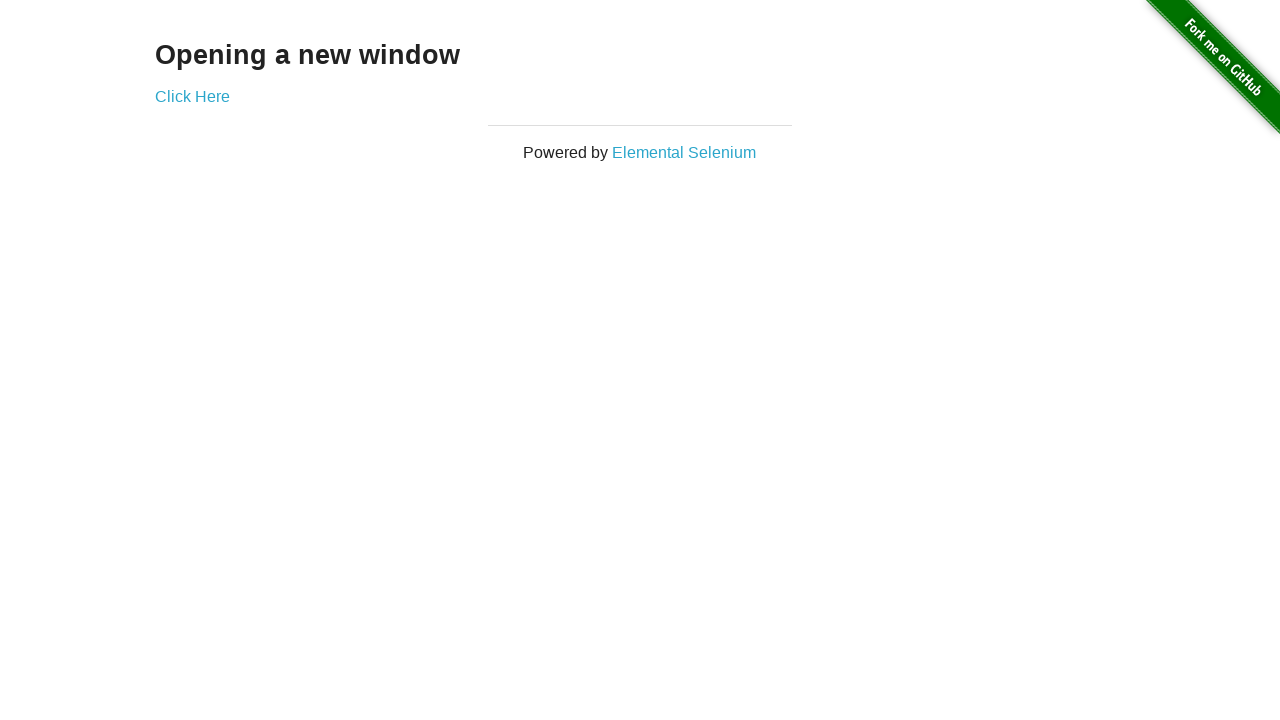

Clicked link to open new window at (192, 96) on text='Click Here'
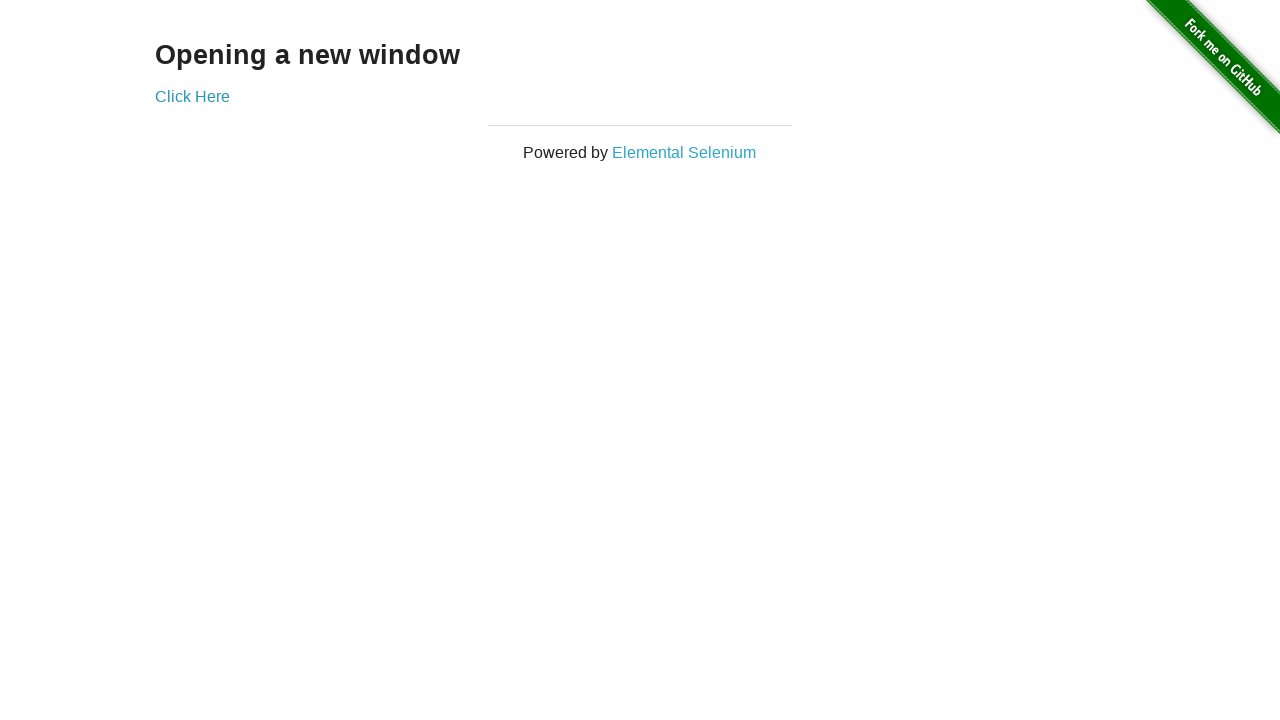

New window popup captured
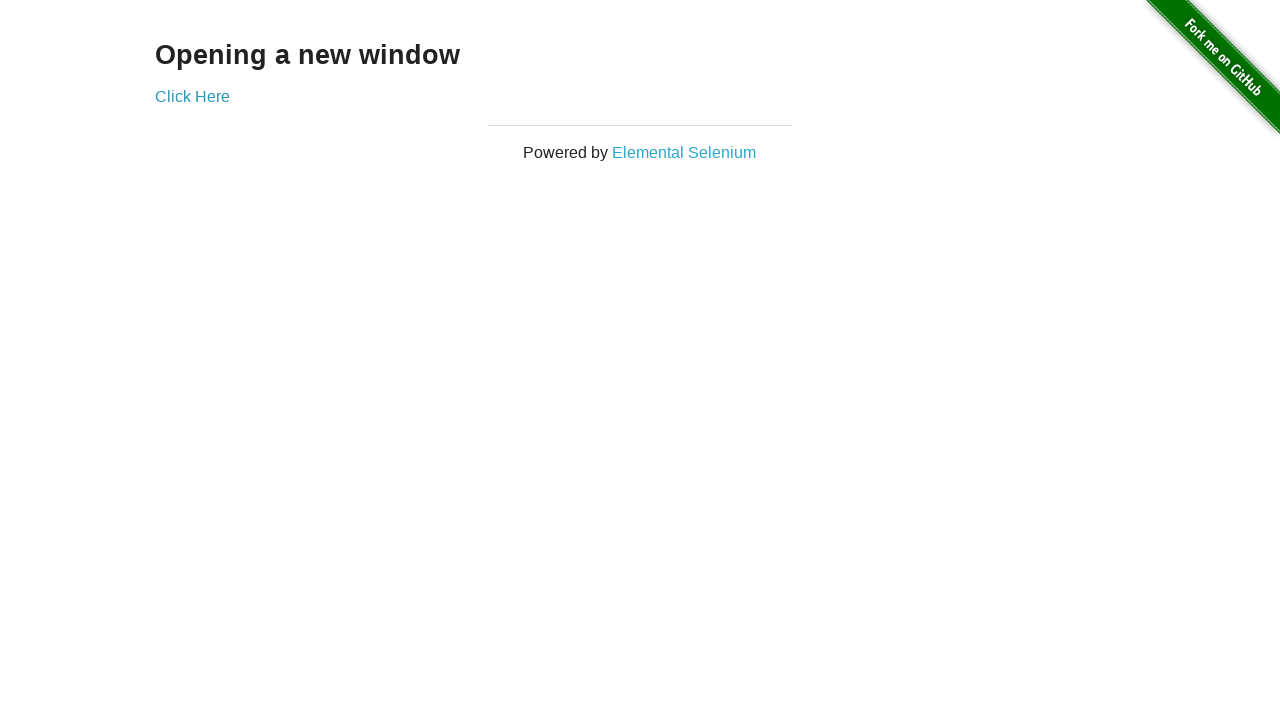

Verified new window title is 'New Window'
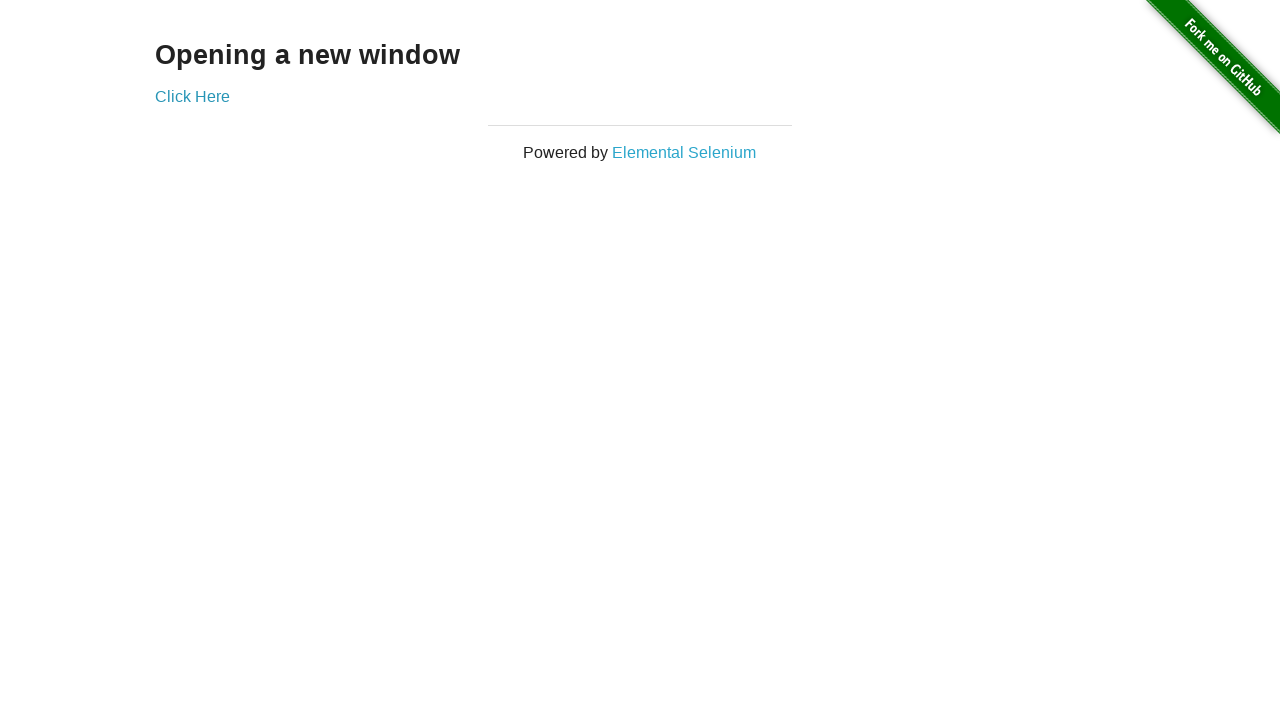

Closed the new window
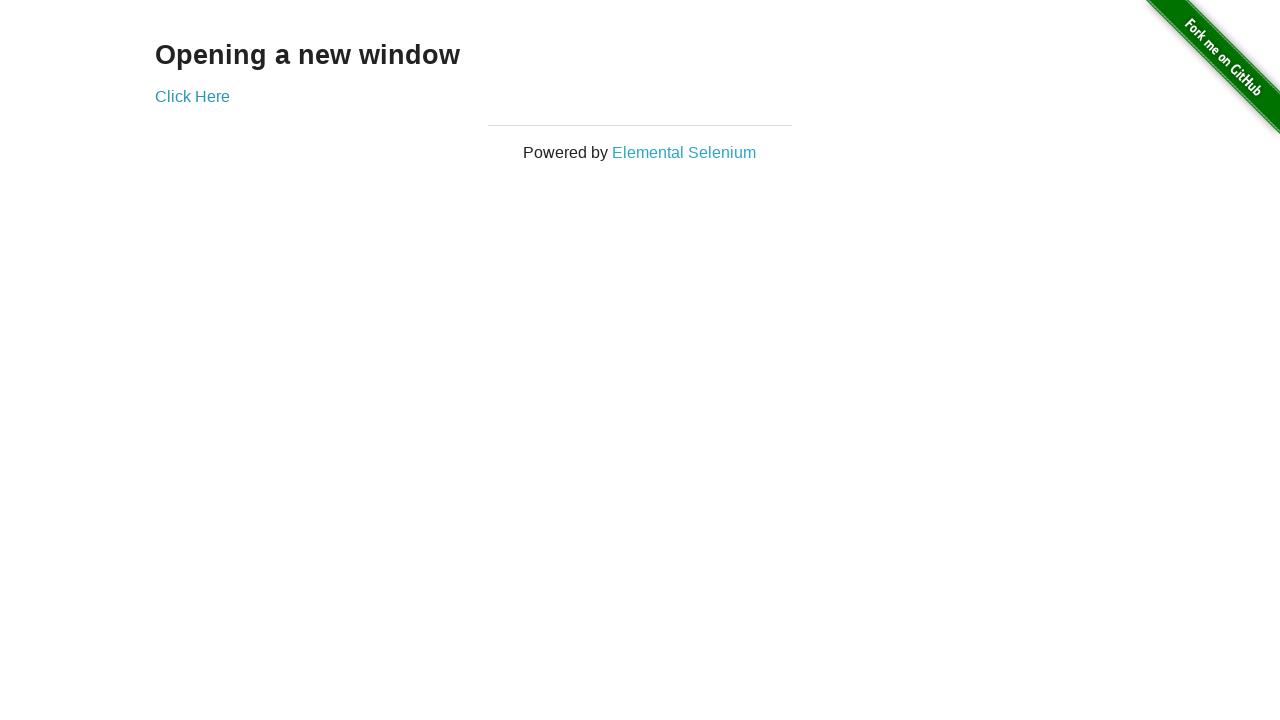

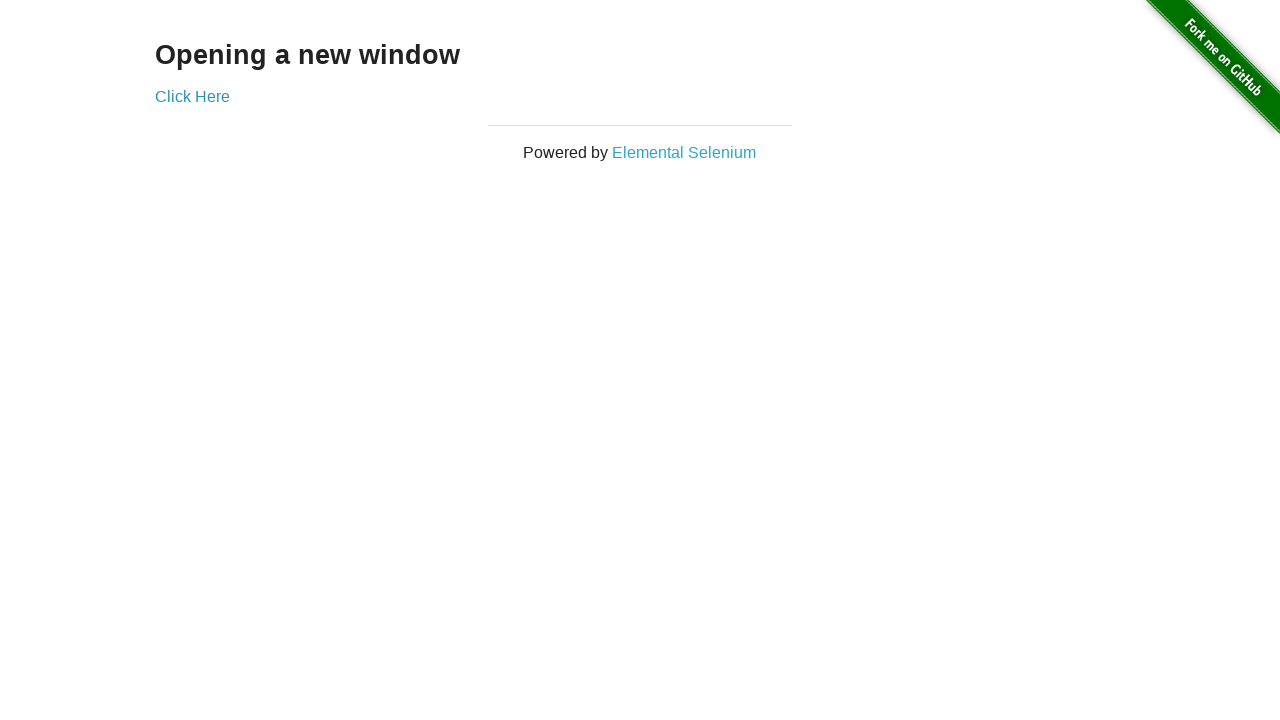